Navigates to Flipkart homepage to verify the page loads successfully

Starting URL: https://www.flipkart.com/

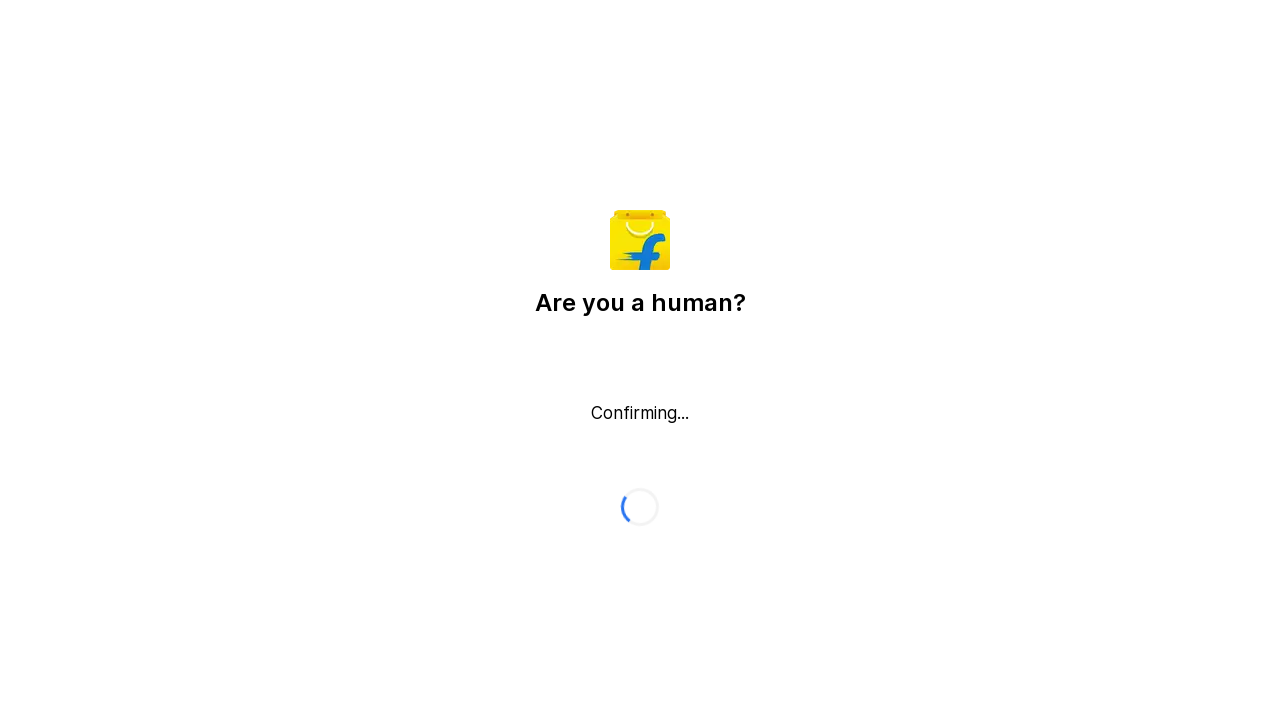

Waited for Flipkart homepage to load completely (networkidle state)
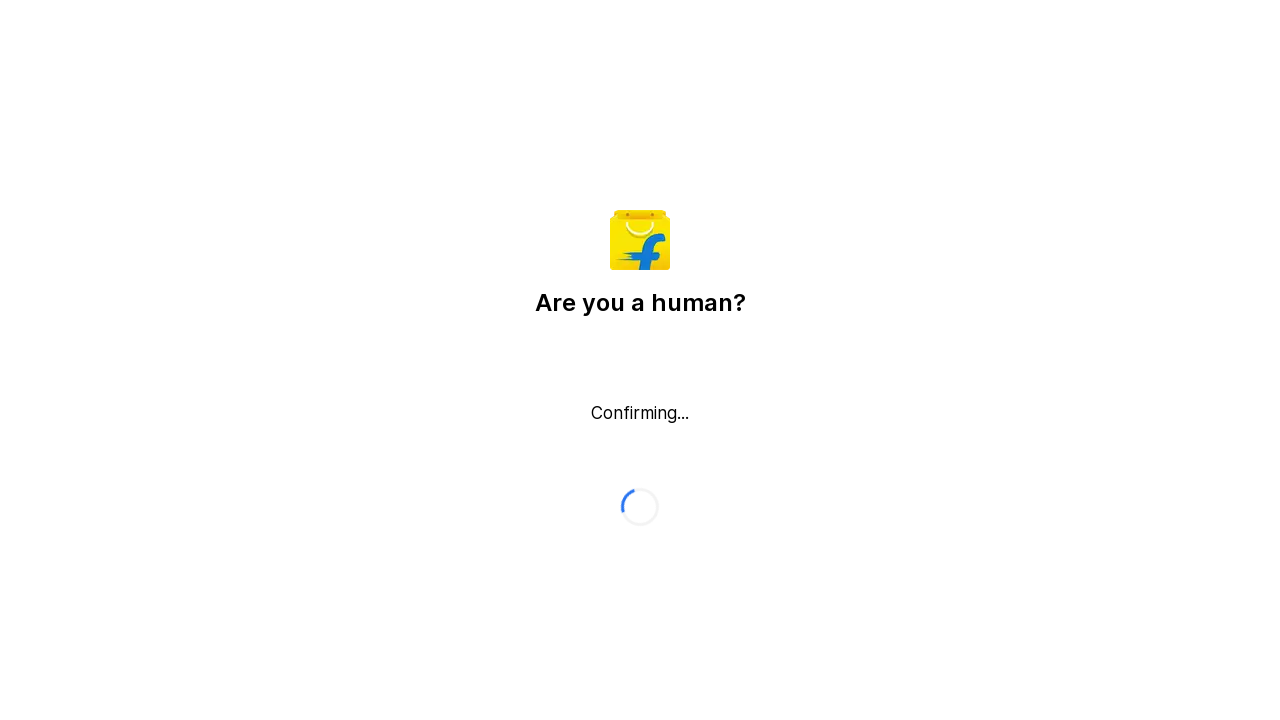

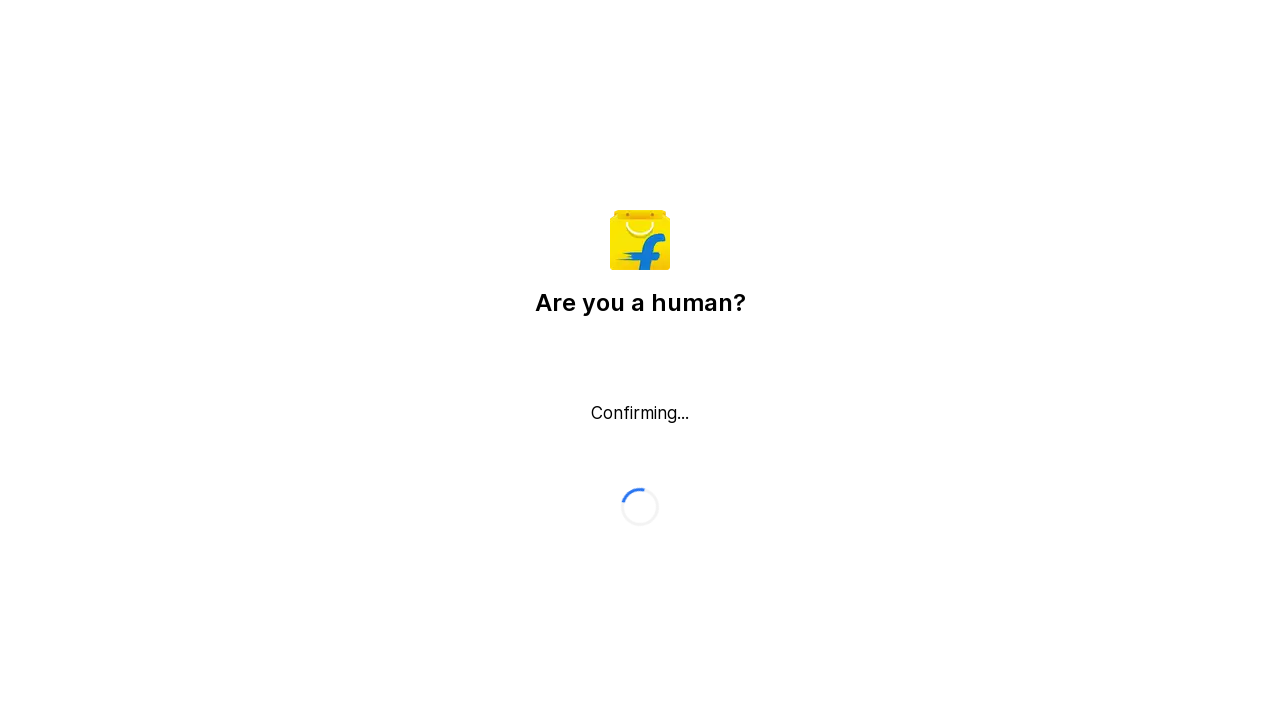